Tests mouse hover functionality on the AJIO website by hovering over the MEN menu item with an offset

Starting URL: https://www.ajio.com/

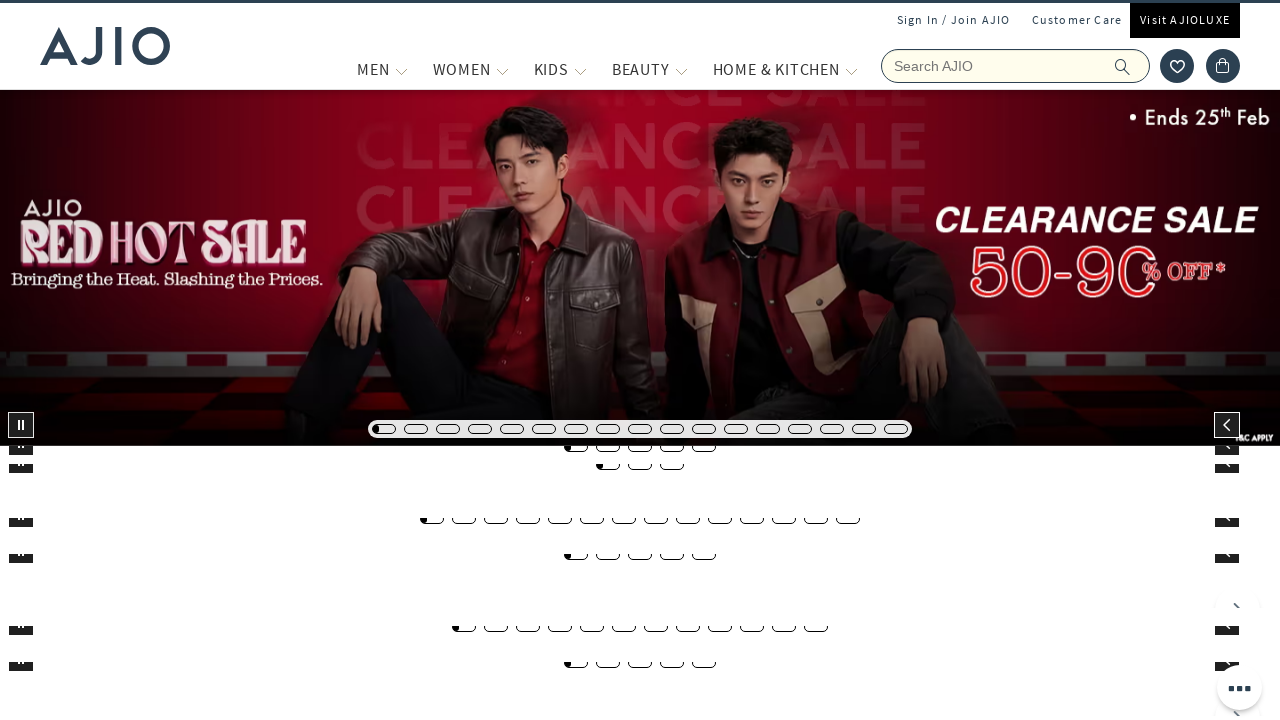

Located the MEN menu element
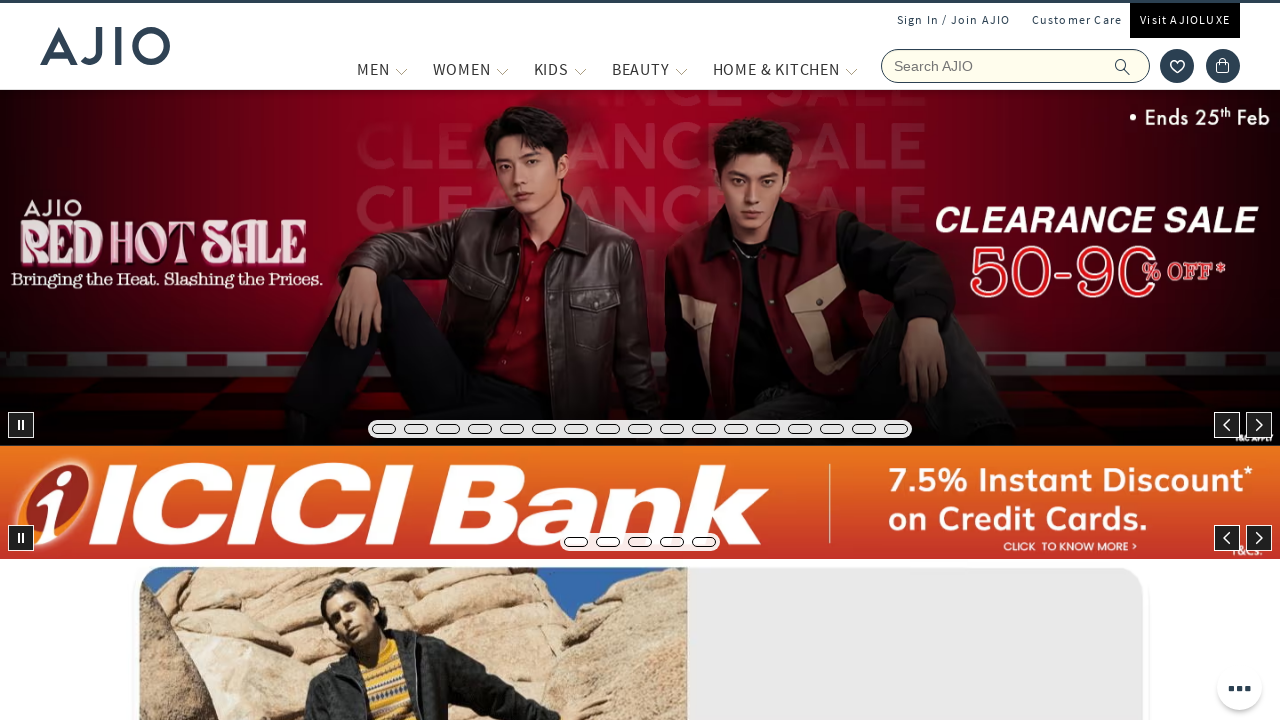

Retrieved bounding box of MEN menu element
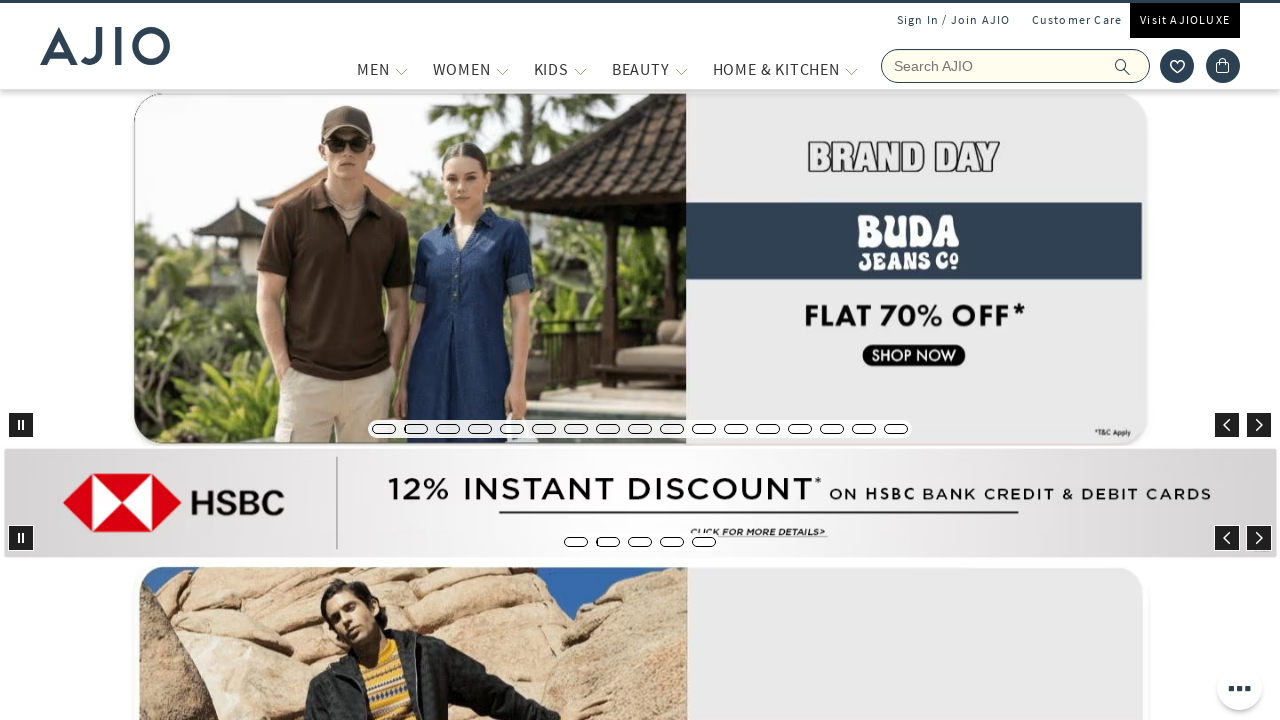

Hovered over MEN menu with offset (-150, 0) at (223, 69)
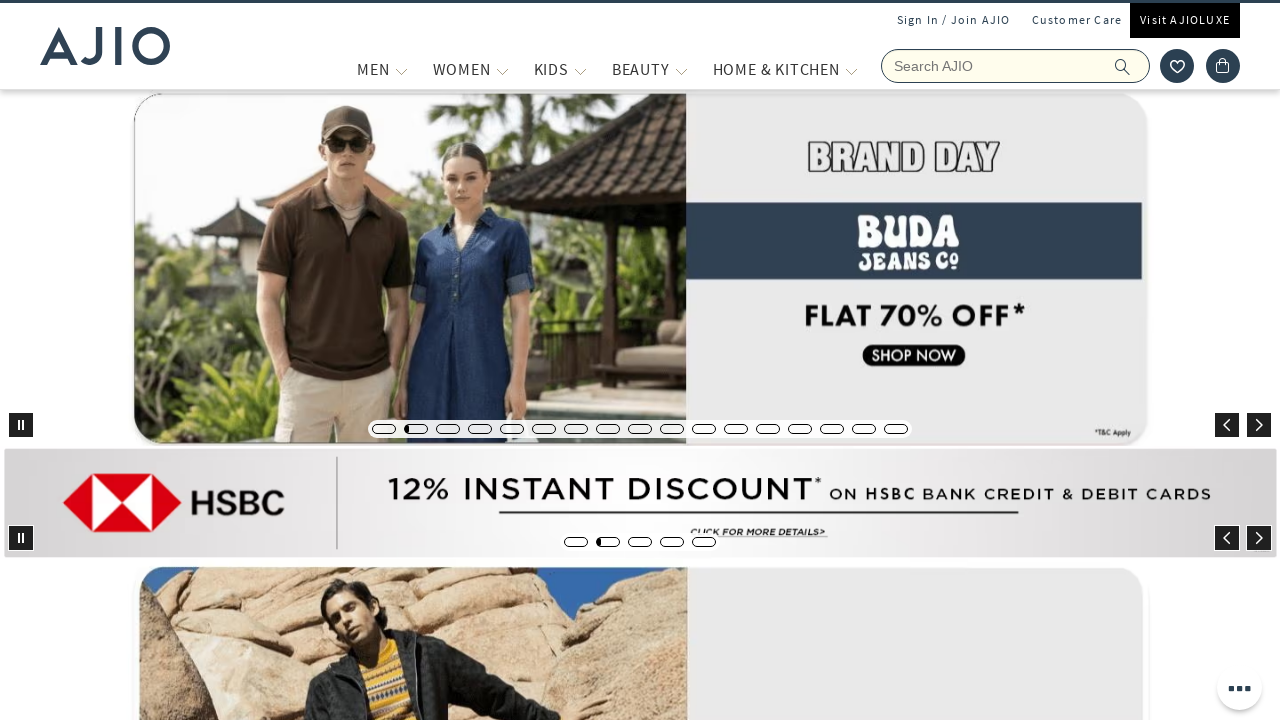

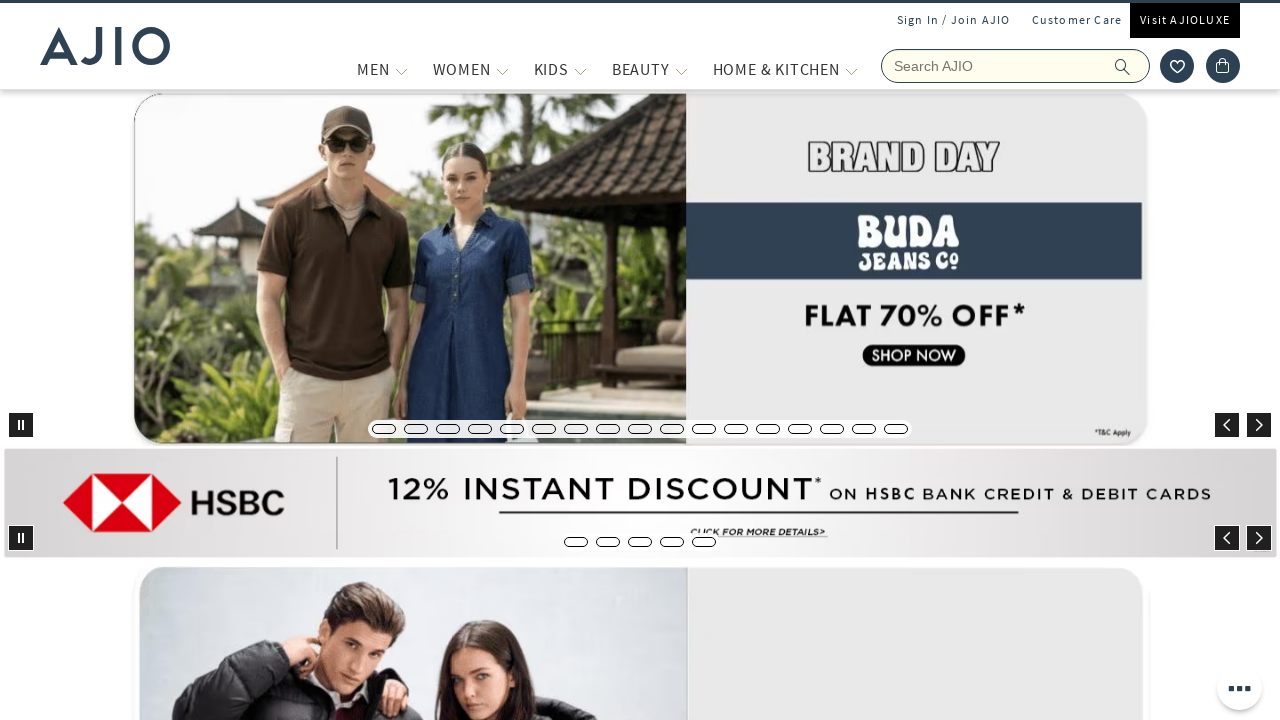